Tests right-click context menu functionality by performing a context click action on a button element

Starting URL: https://swisnl.github.io/jQuery-contextMenu/demo.html

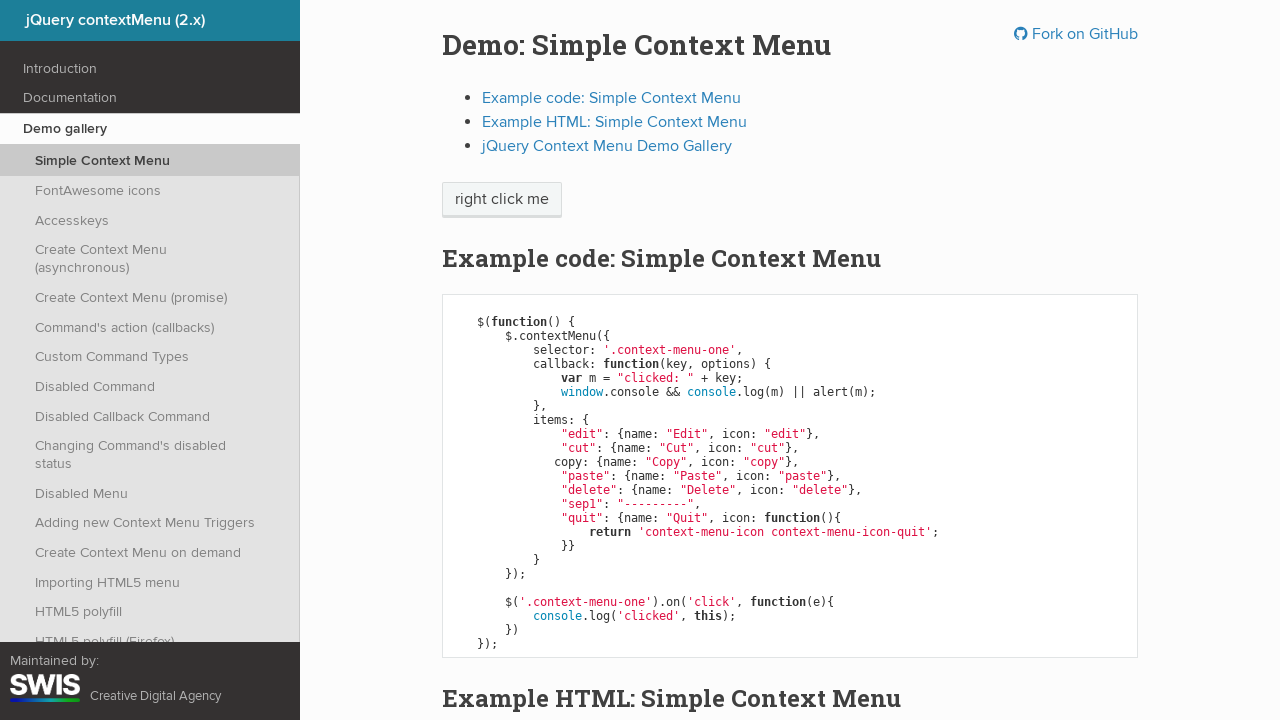

Located button element for right-click test
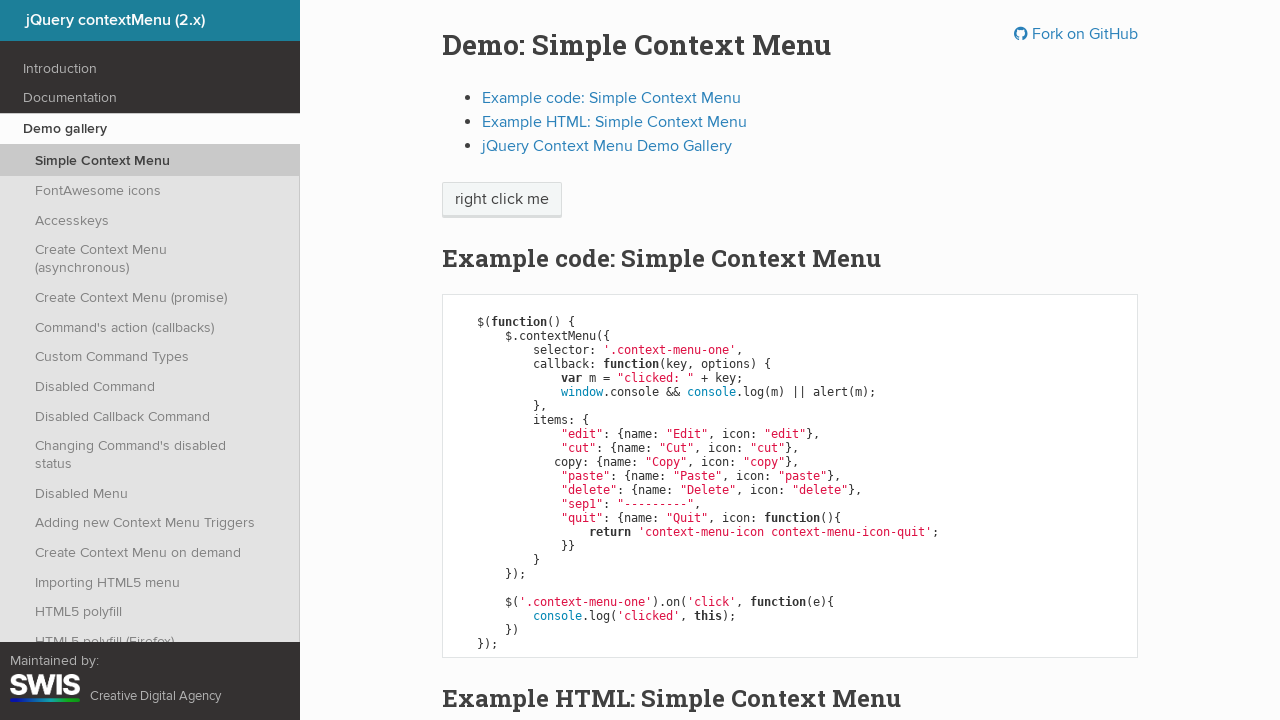

Performed right-click context menu action on button element at (502, 200) on xpath=/html/body/div/section/div/div/div/p/span
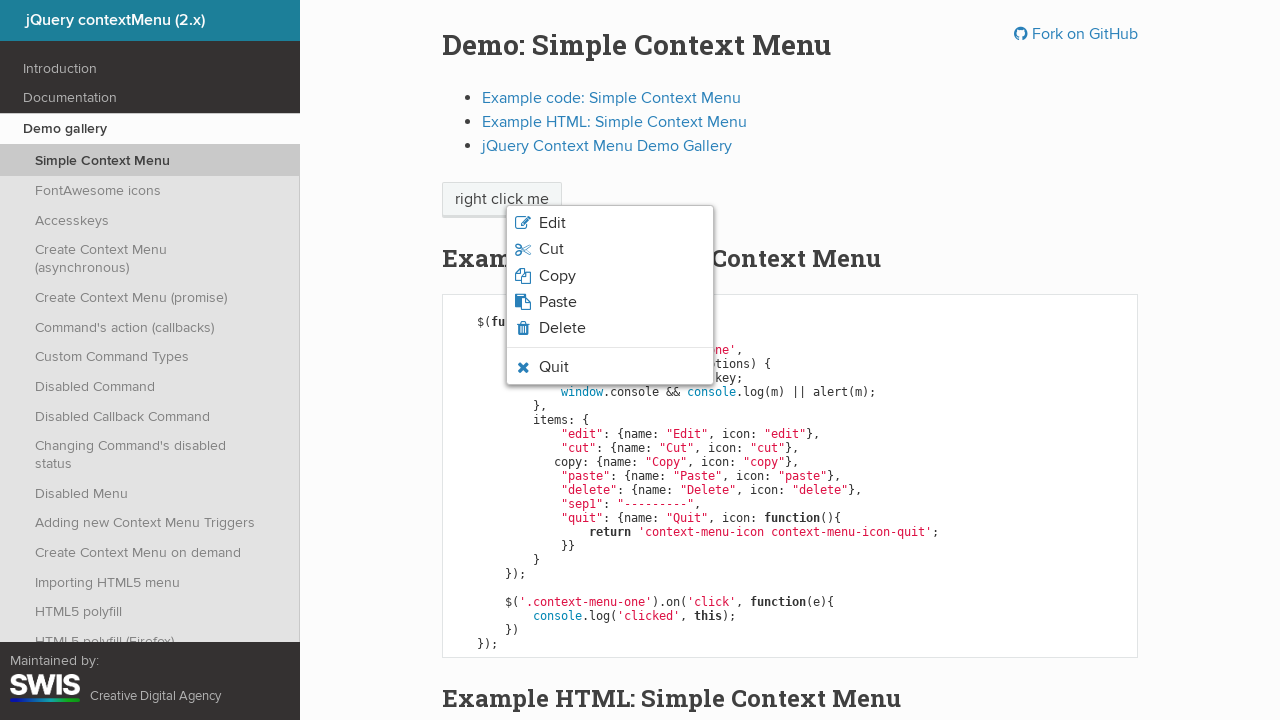

Waited 2 seconds for context menu to appear
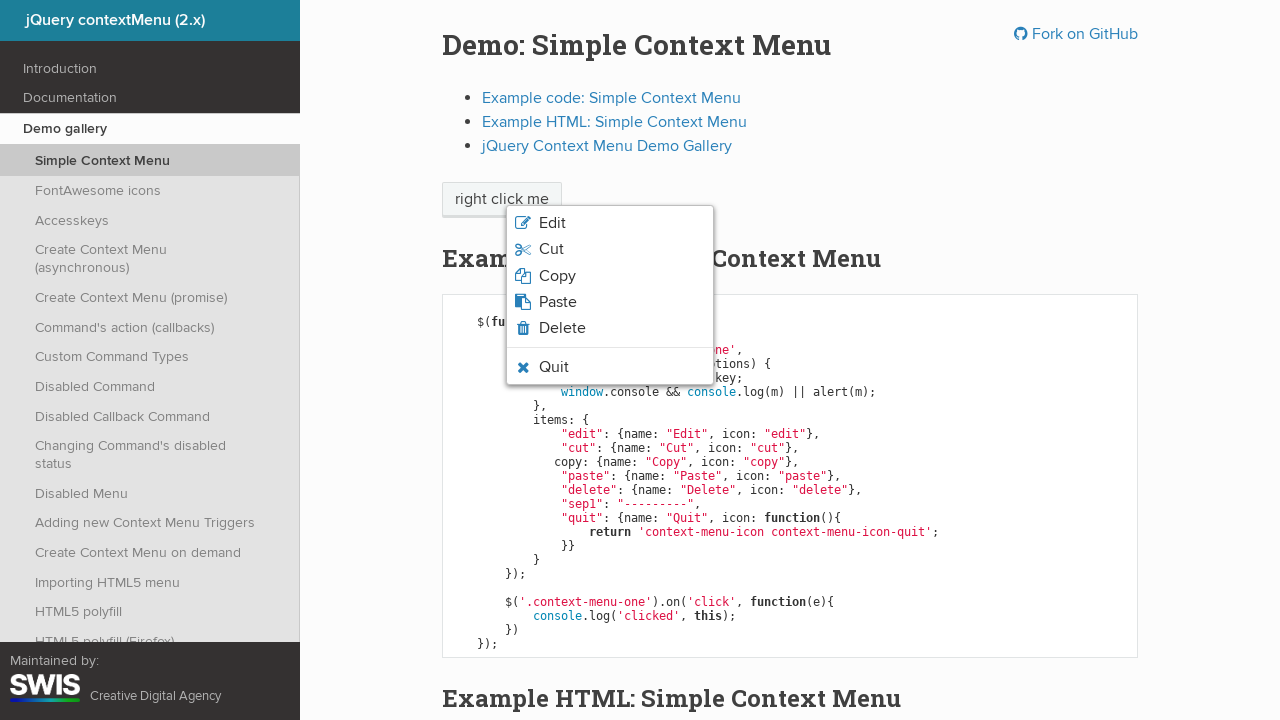

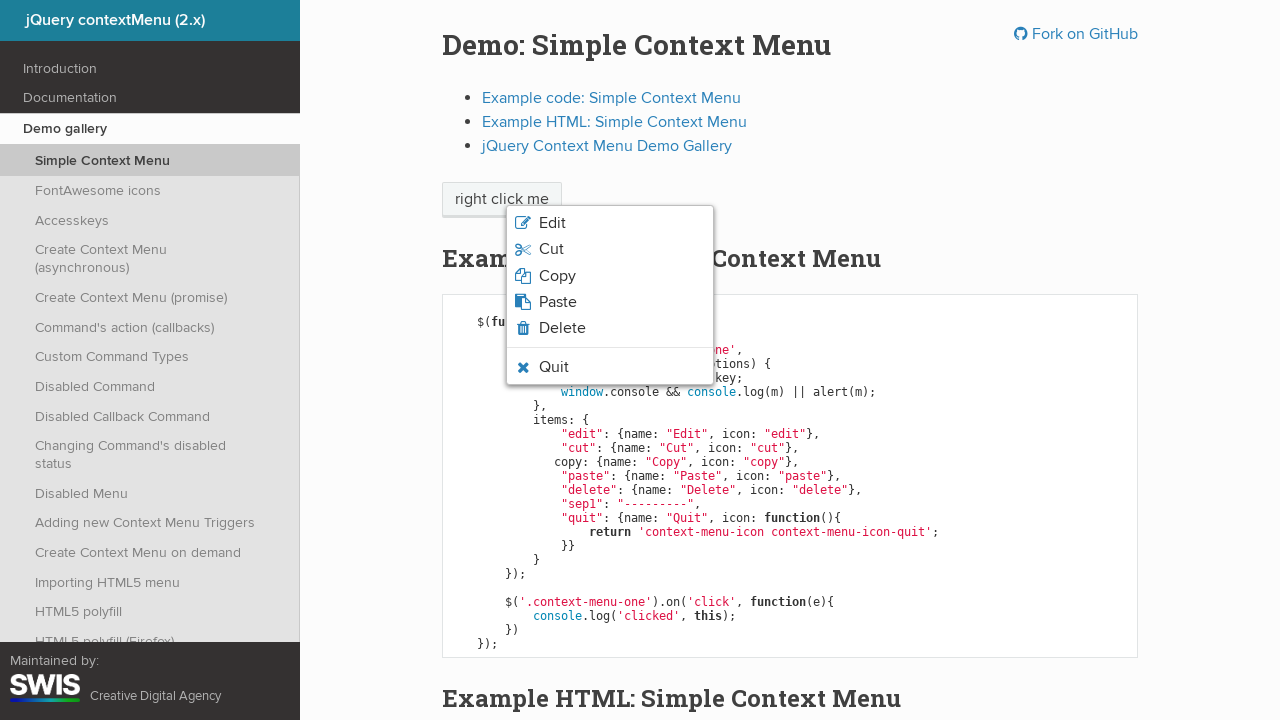